Tests error message display when attempting to login with incorrect credentials on NextBaseCRM

Starting URL: https://login1.nextbasecrm.com/

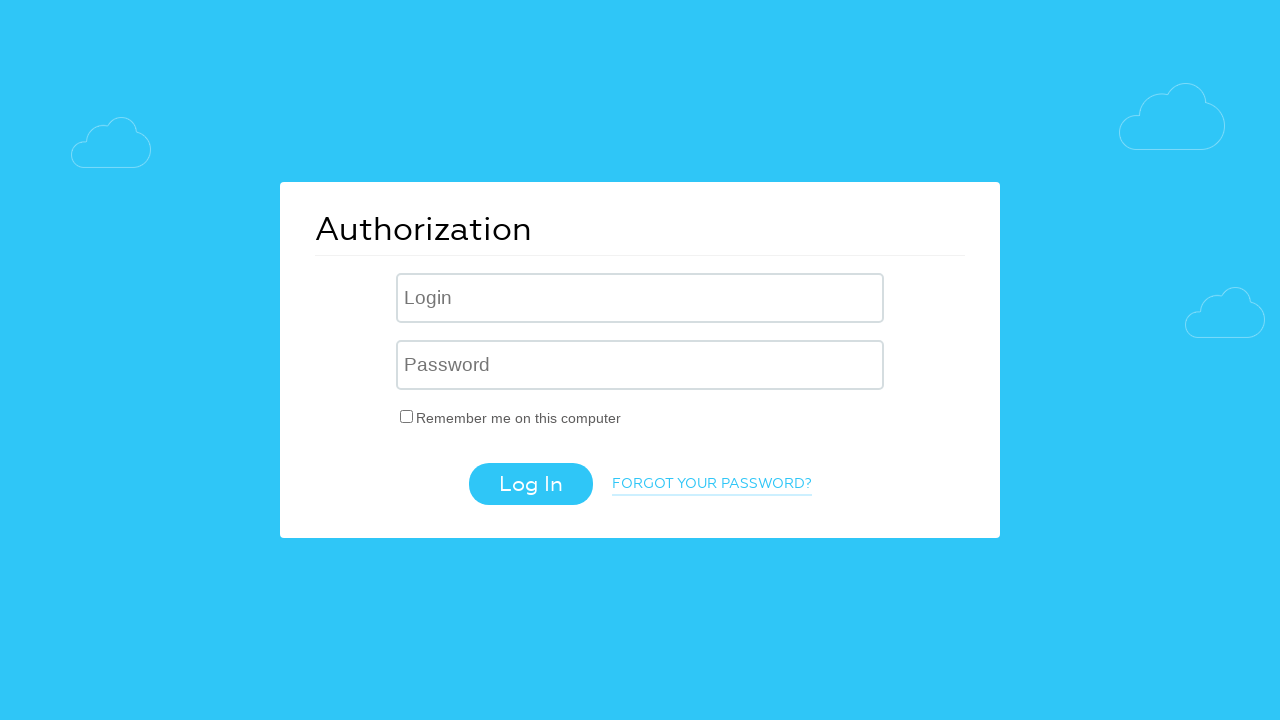

Filled username field with 'incorrect' on .login-inp
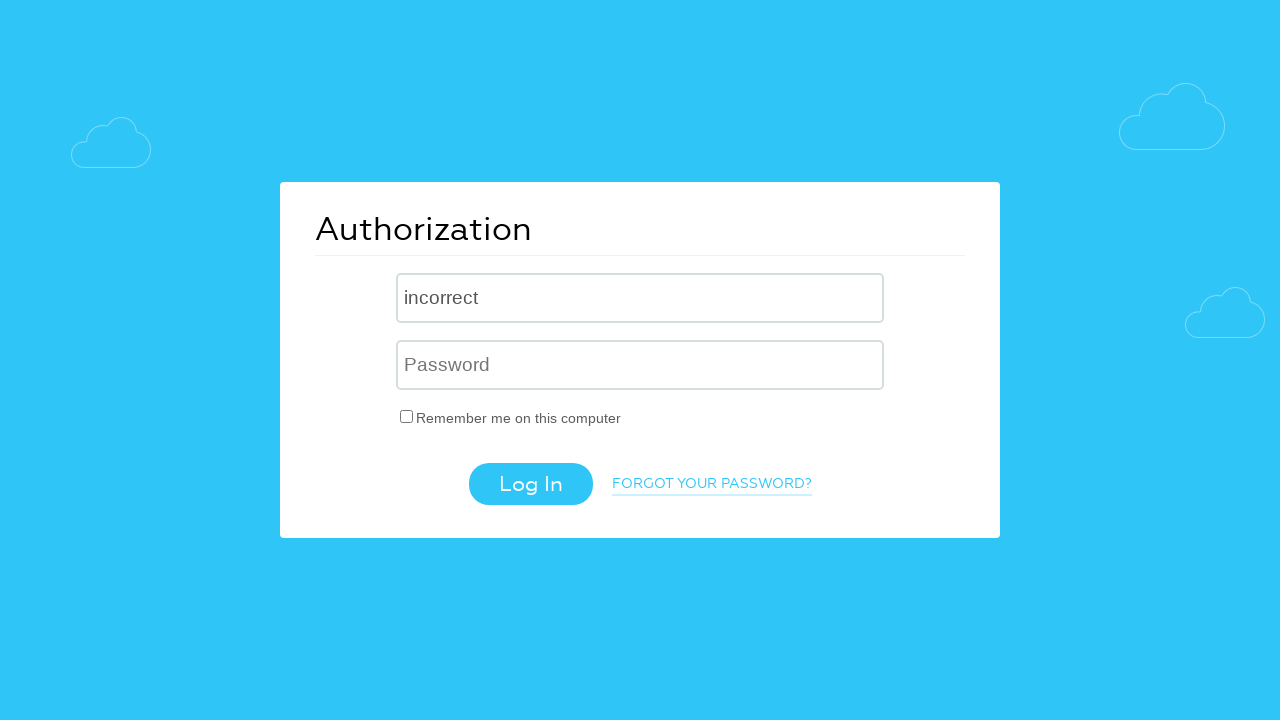

Filled password field with 'incorrect' on input[name='USER_PASSWORD']
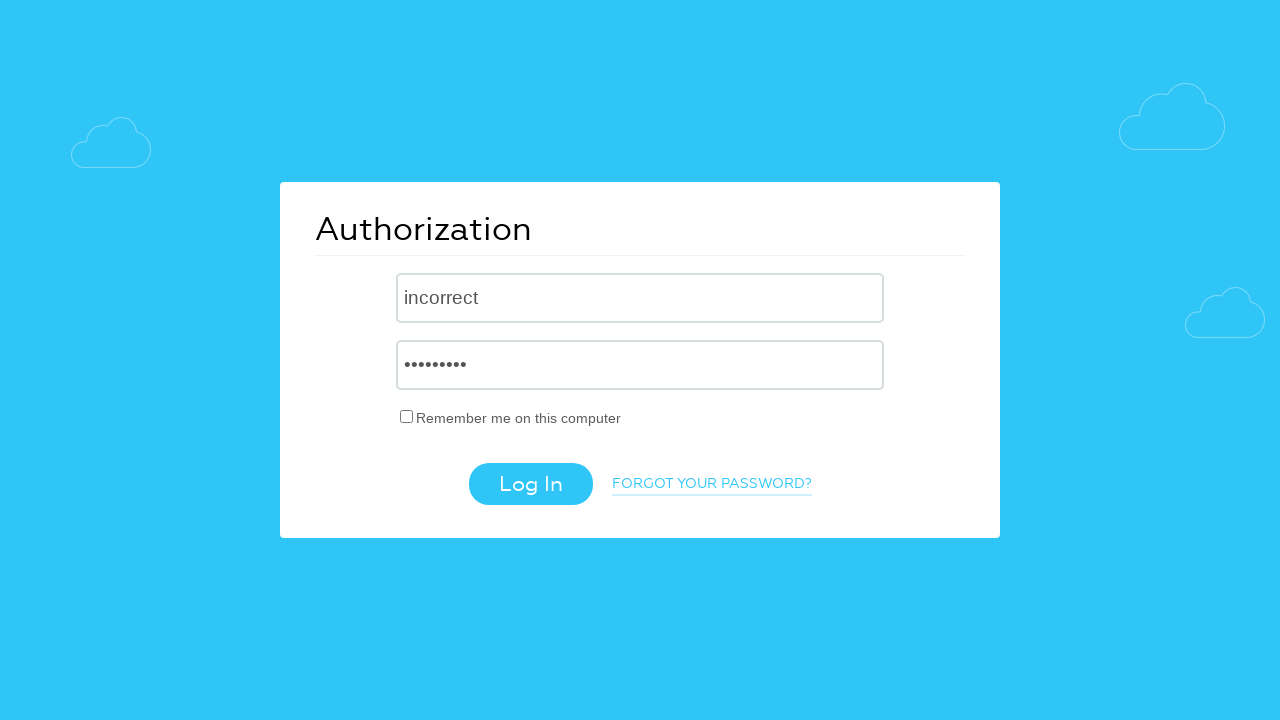

Clicked login button at (530, 484) on .login-btn
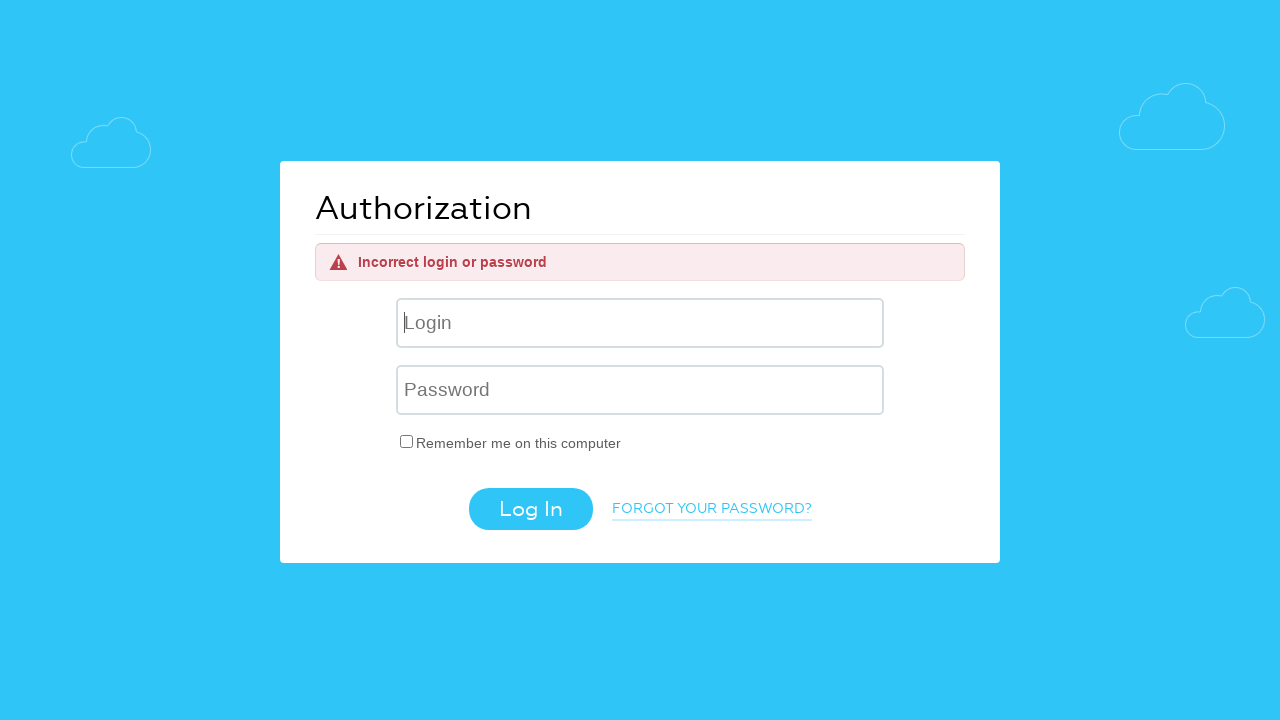

Error message element appeared
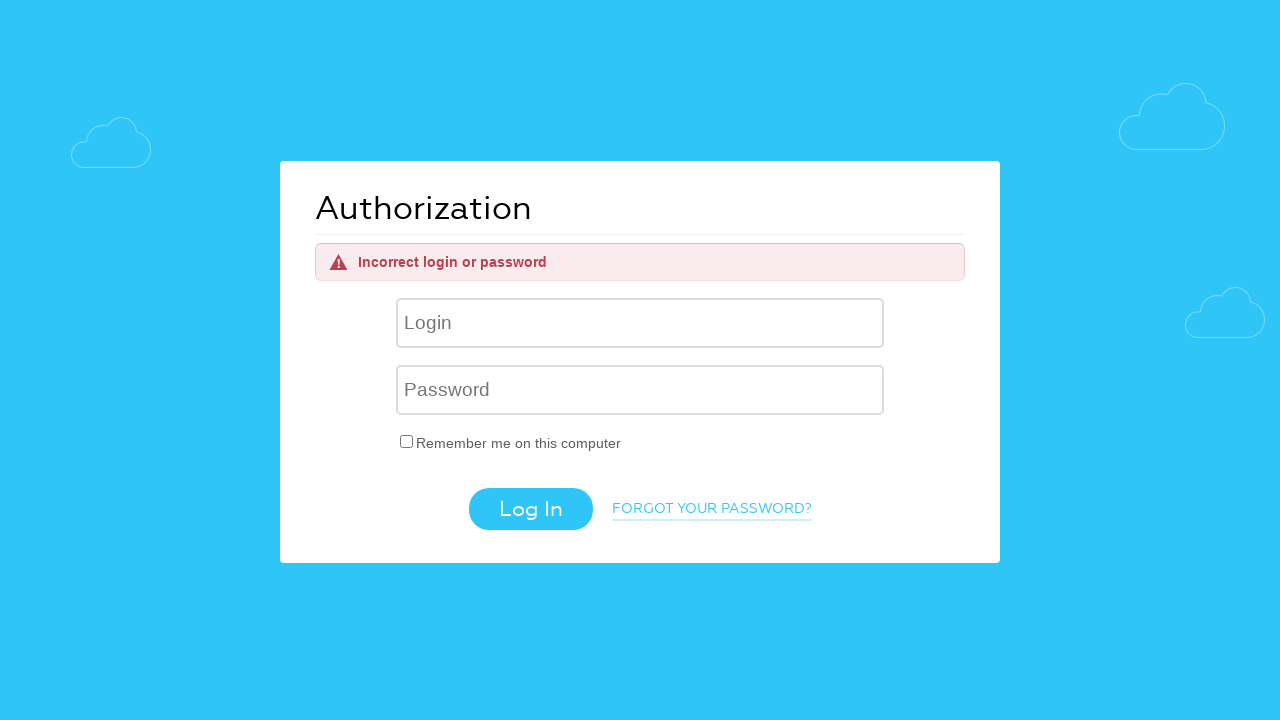

Retrieved error message text: 'Incorrect login or password'
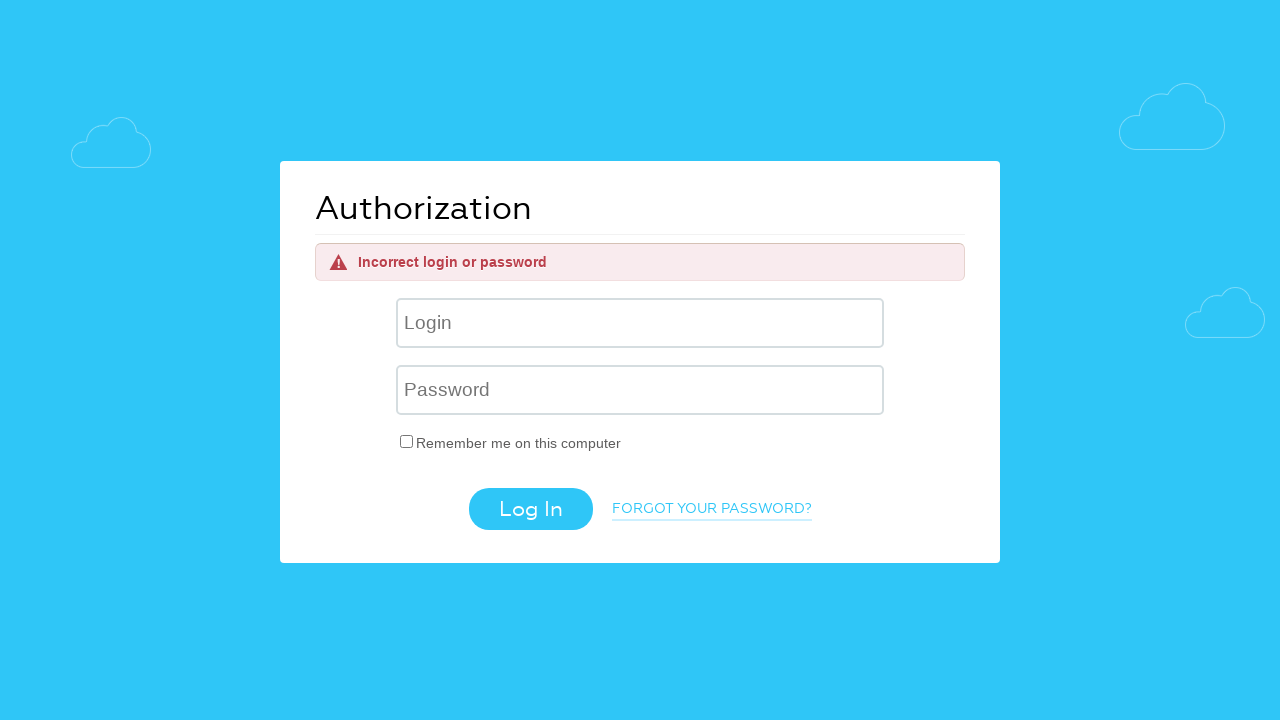

Verified error message text matches expected value
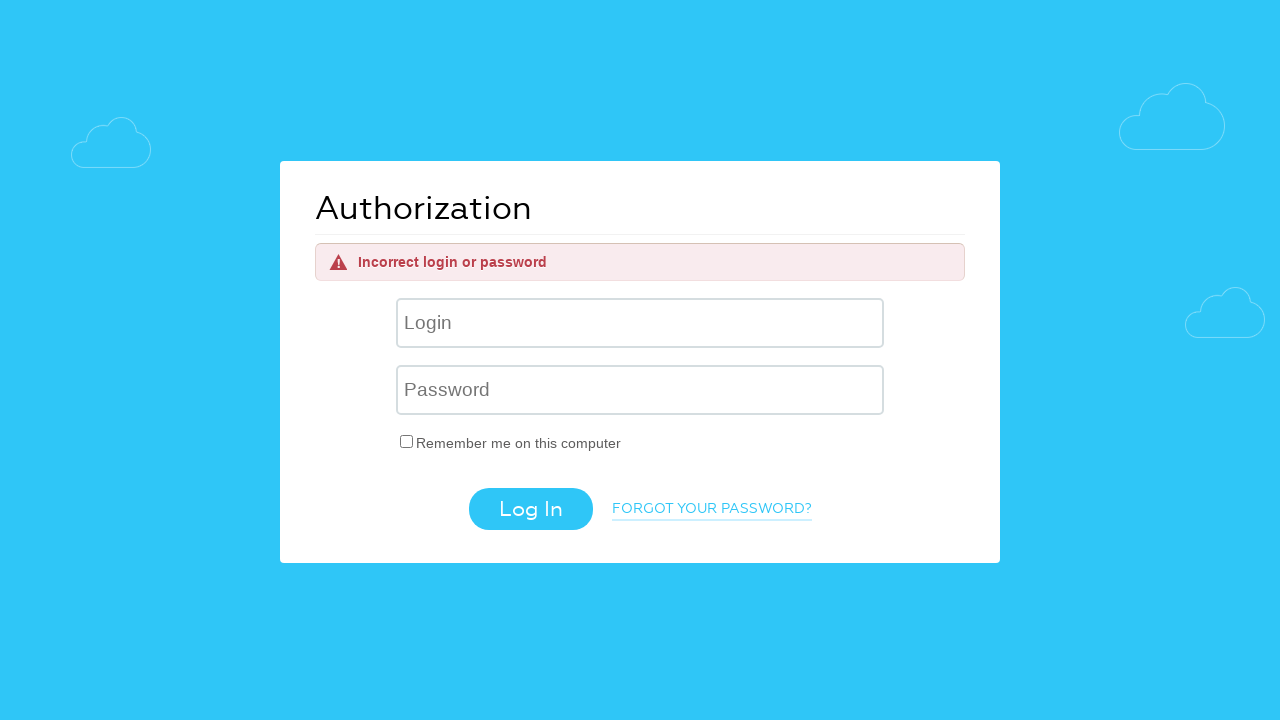

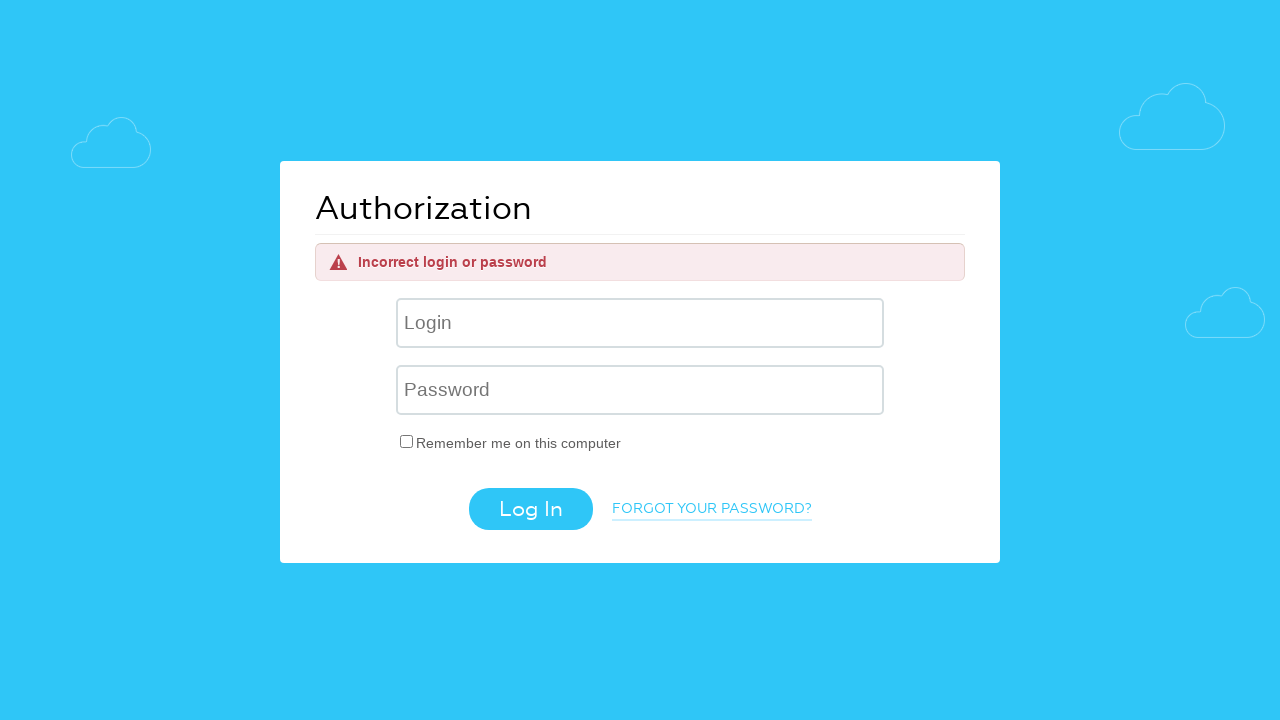